Tests mouse hover interaction by moving the cursor over a button element on a Selenium practice site

Starting URL: https://artoftesting.com/samplesiteforselenium

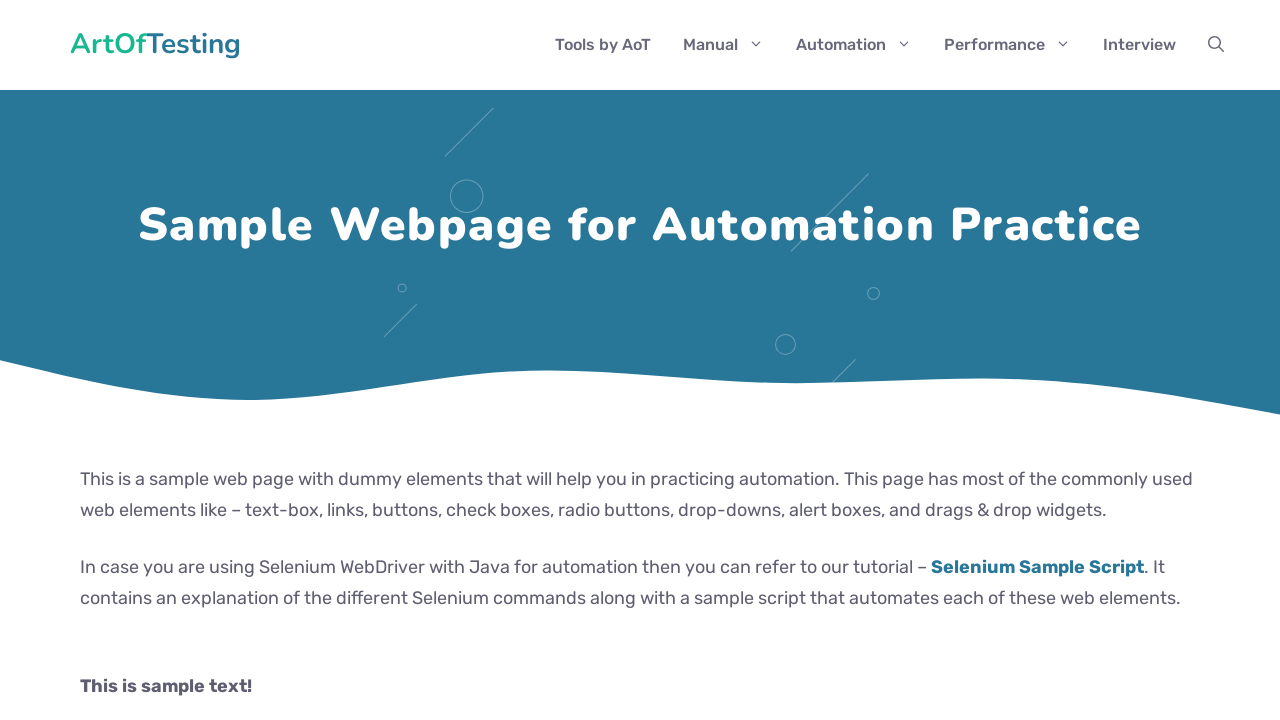

Hovered cursor over the submit button at (202, 360) on #idOfButton
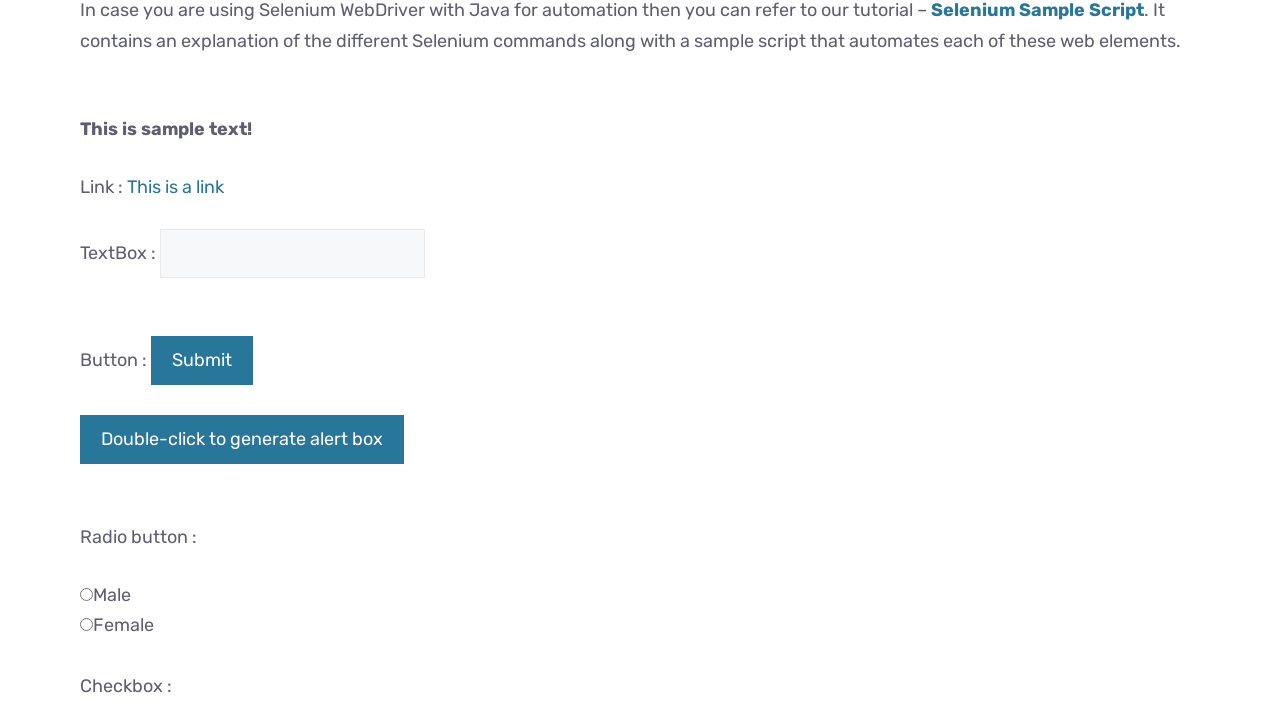

Waited 3 seconds to observe hover effect
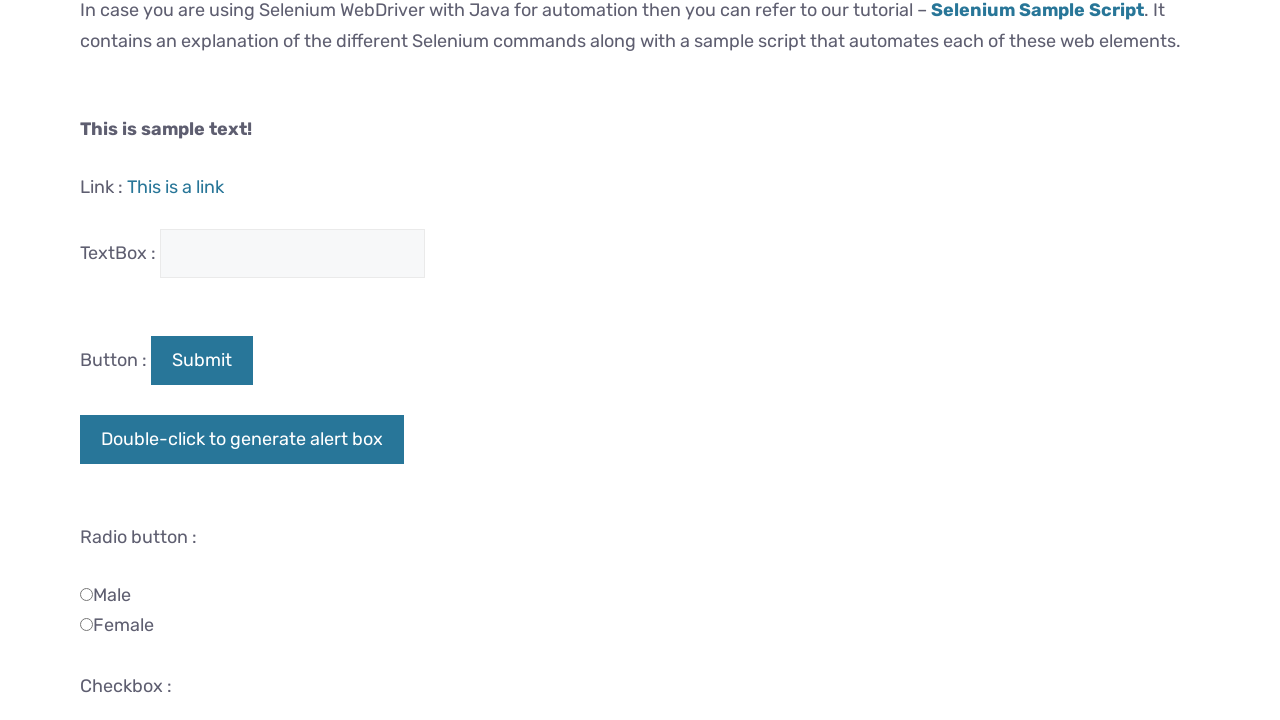

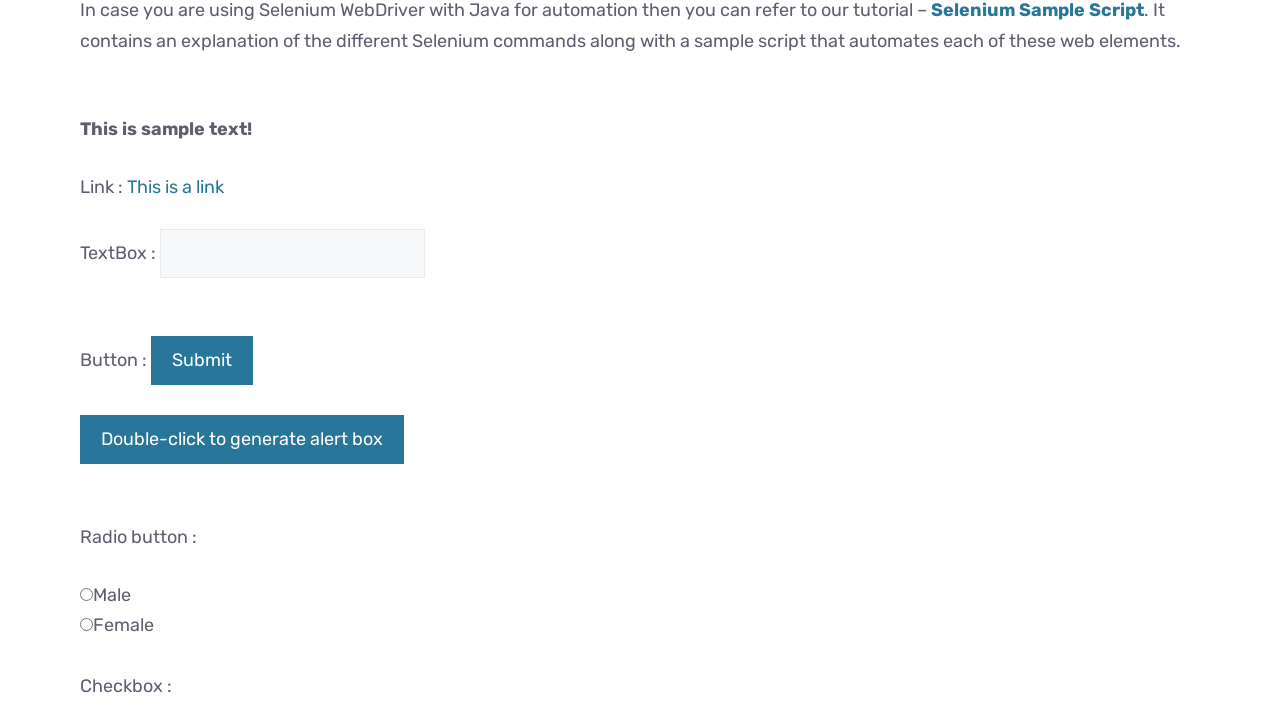